Tests that clicking the "Make Appointment" button on the homepage navigates the user to the login/profile page

Starting URL: https://katalon-demo-cura.herokuapp.com/

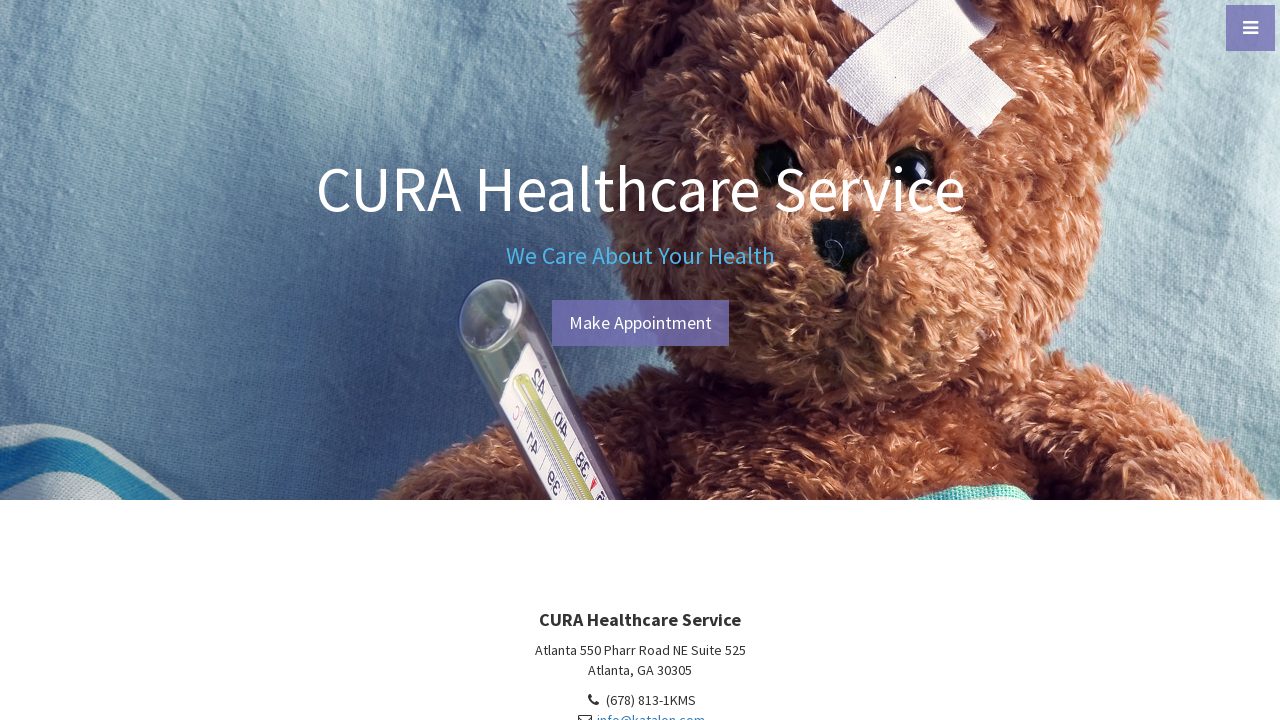

Clicked the 'Make Appointment' button at (640, 323) on #btn-make-appointment
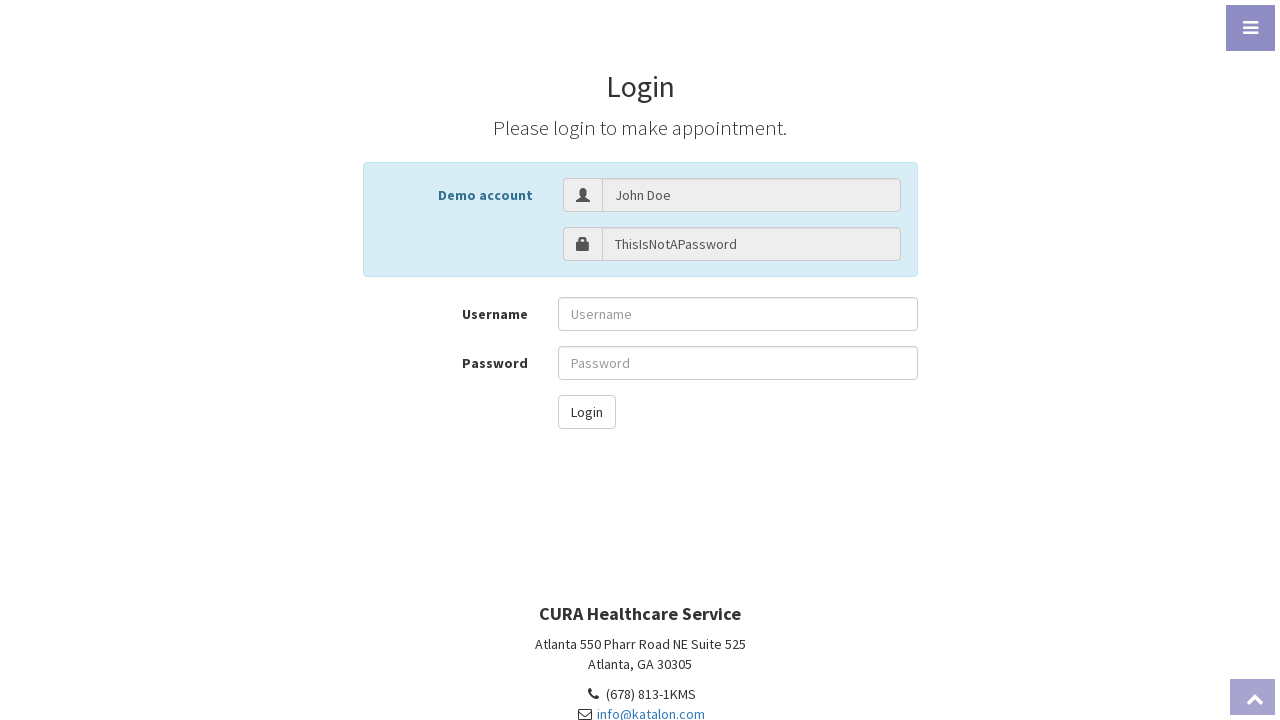

Navigation completed to login/profile page
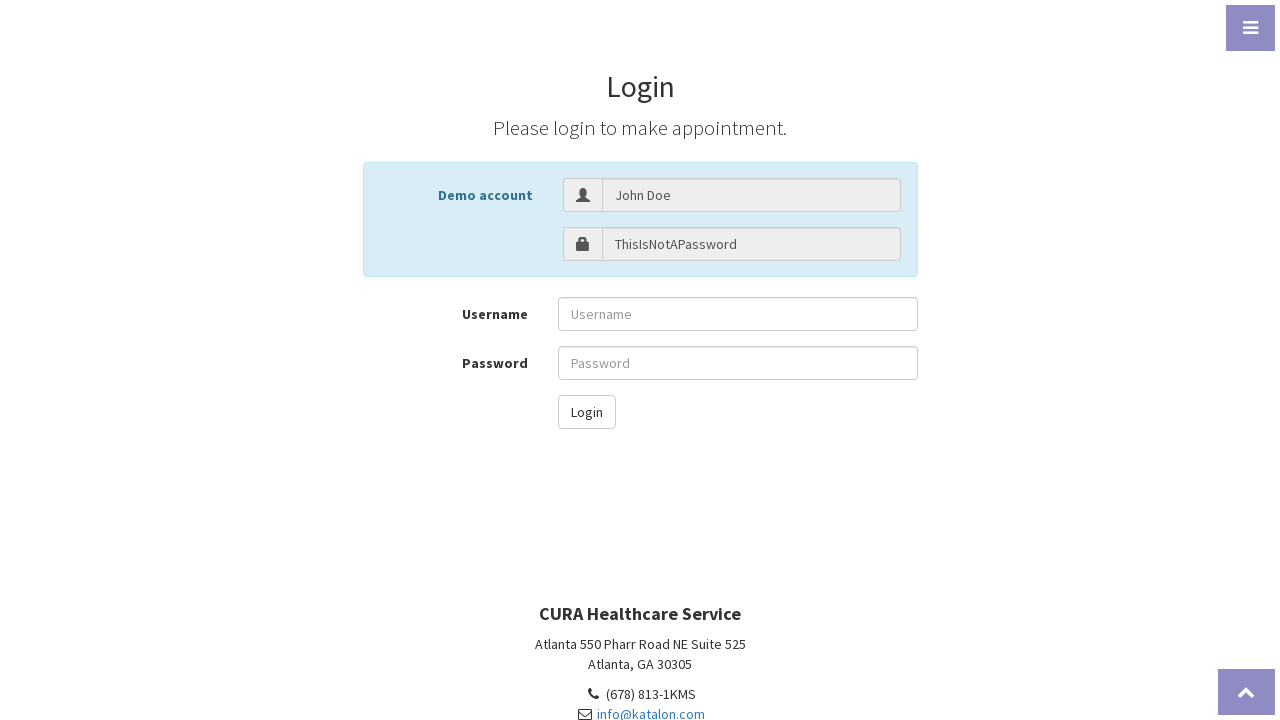

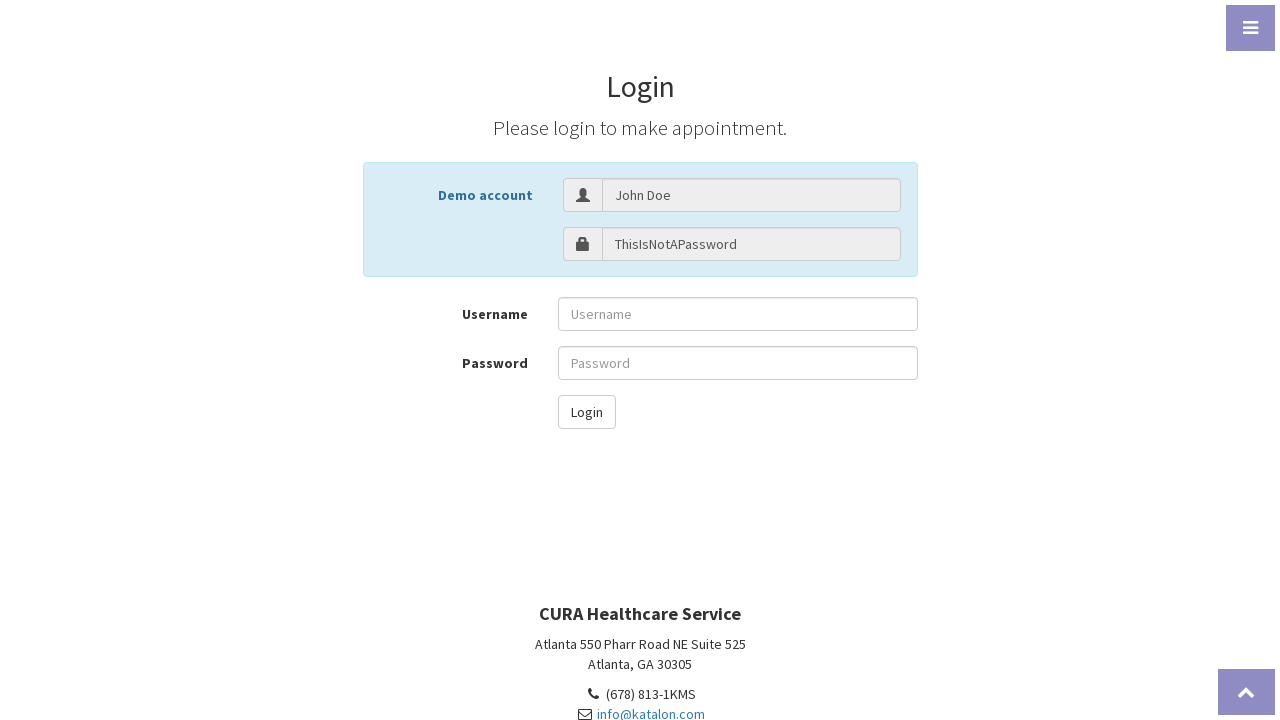